Verifies the Techport sub-menu is visible and clickable

Starting URL: https://api.nasa.gov

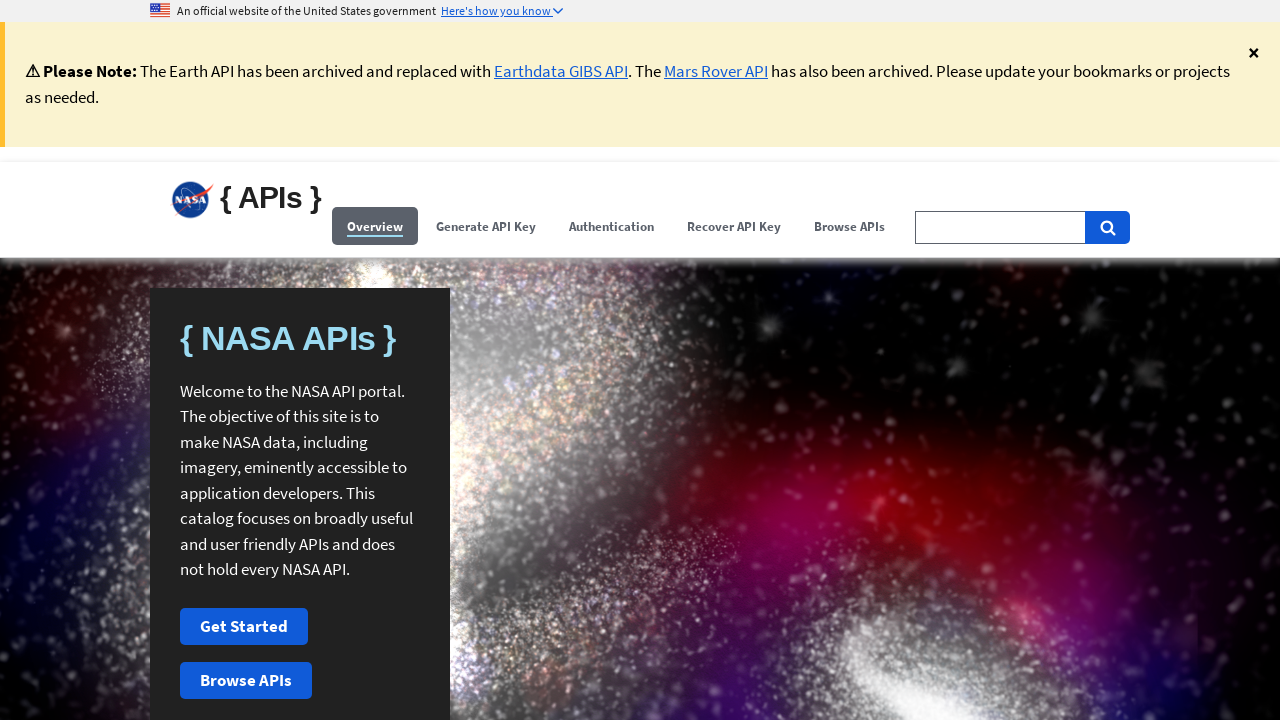

Clicked Browse APIs menu to expand options at (850, 226) on (//span[contains(.,'Browse APIs')])[1]
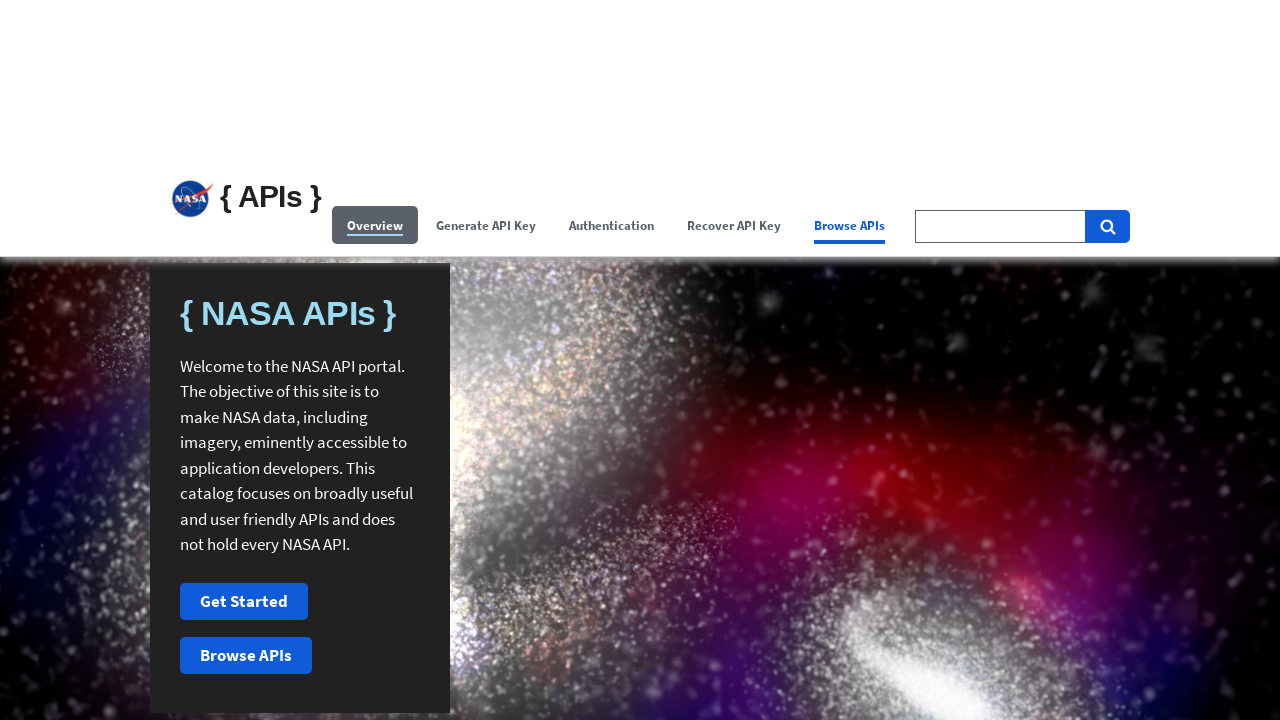

Techport sub-menu button became visible
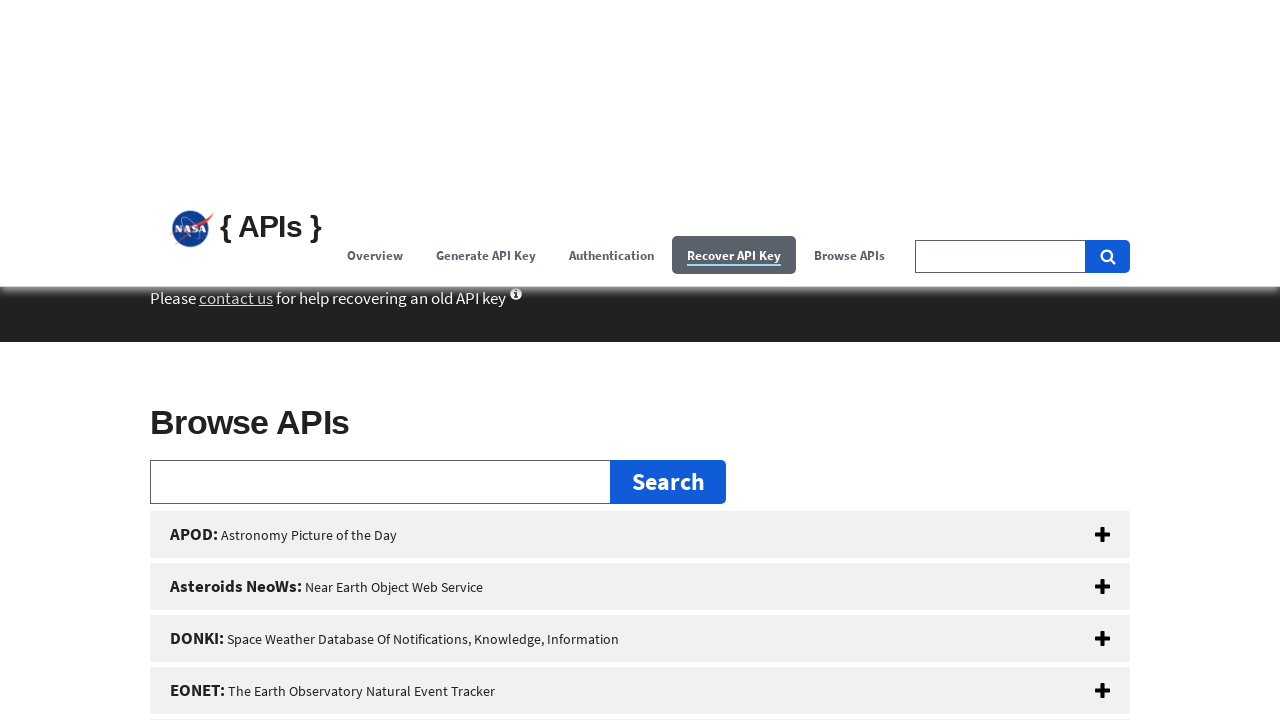

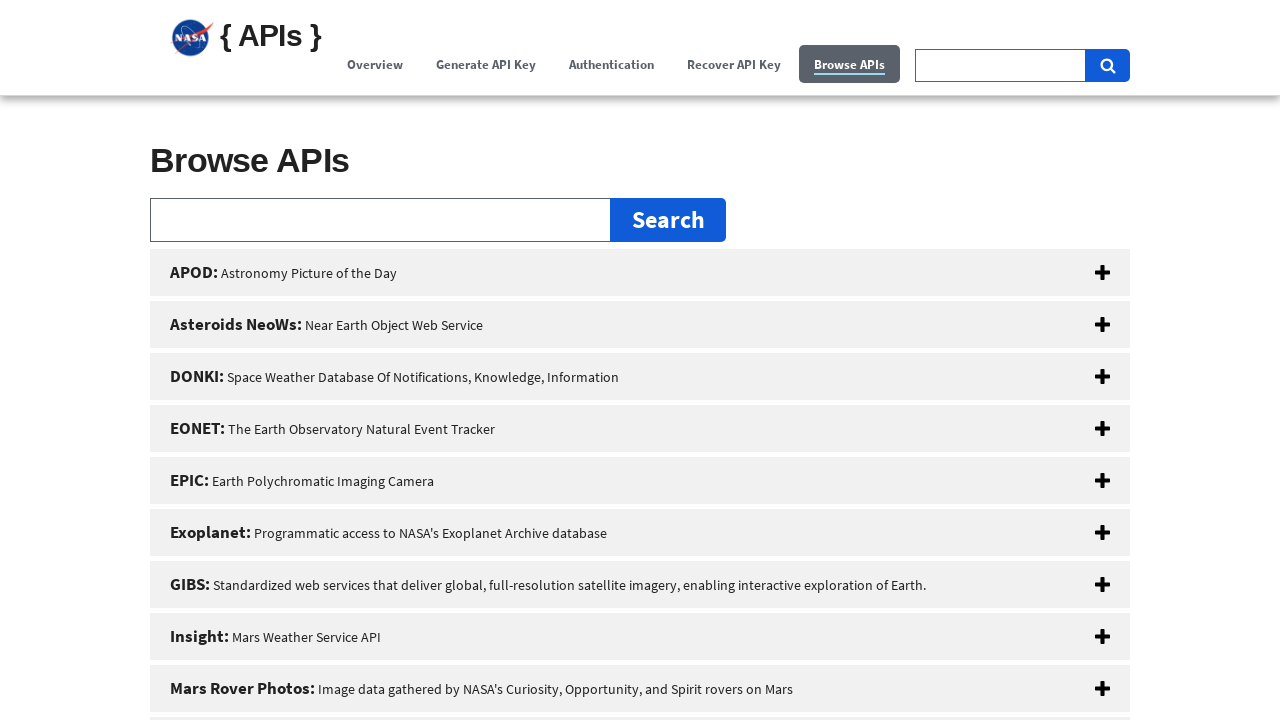